Navigates to Dribbble login-page tag, performs a right-click context menu action, and navigates through the menu using keyboard controls to open inspect element

Starting URL: https://dribbble.com/tags/login-page

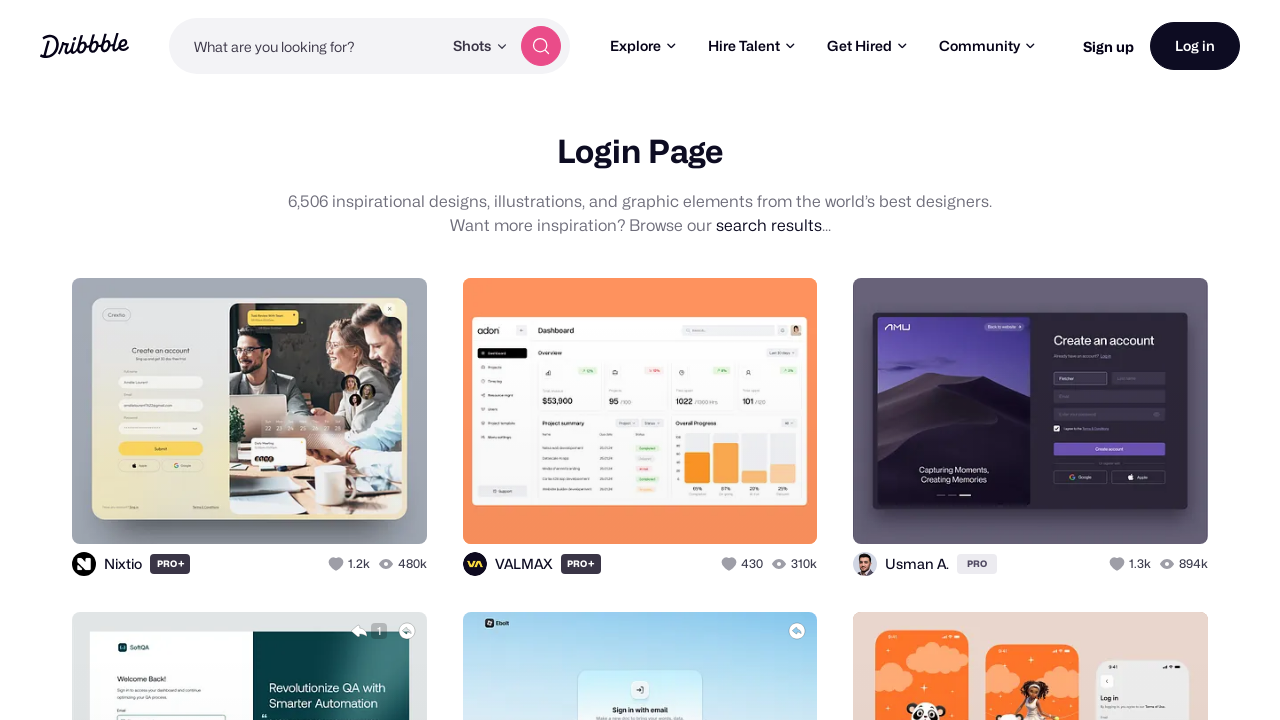

Right-clicked on page body to open context menu at (640, 360) on body
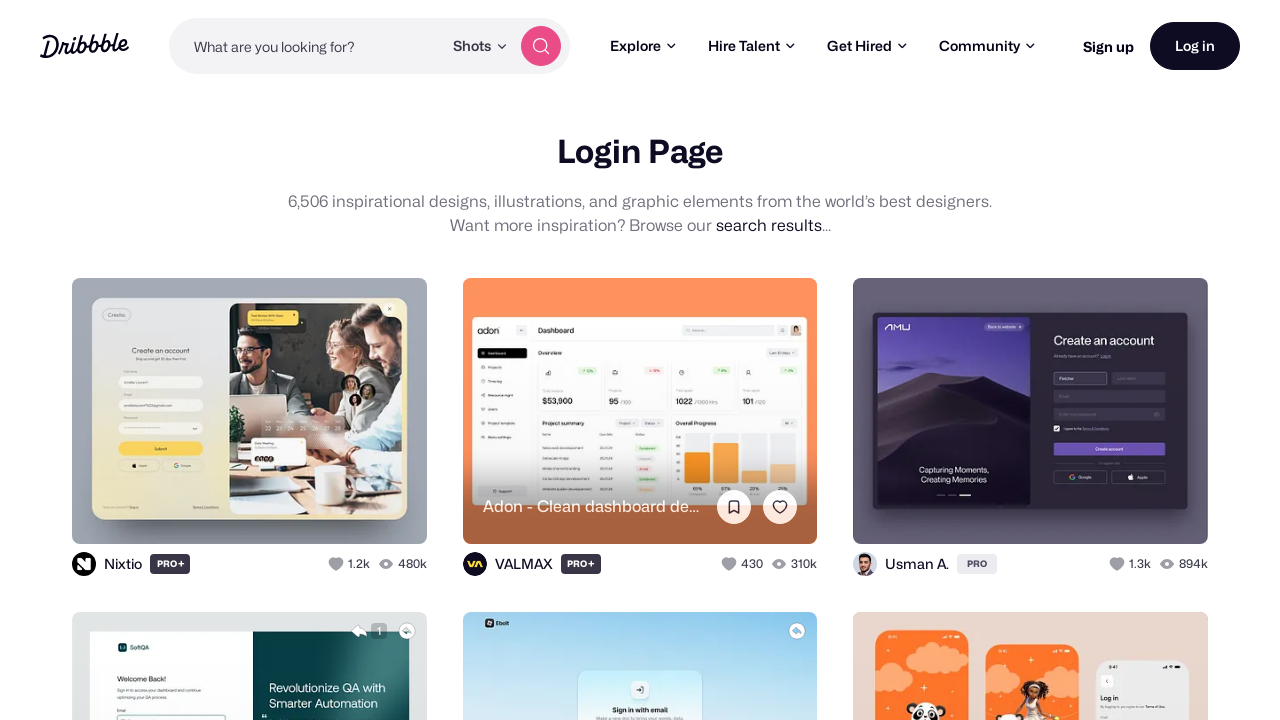

Pressed ArrowDown to navigate context menu (iteration 1/11)
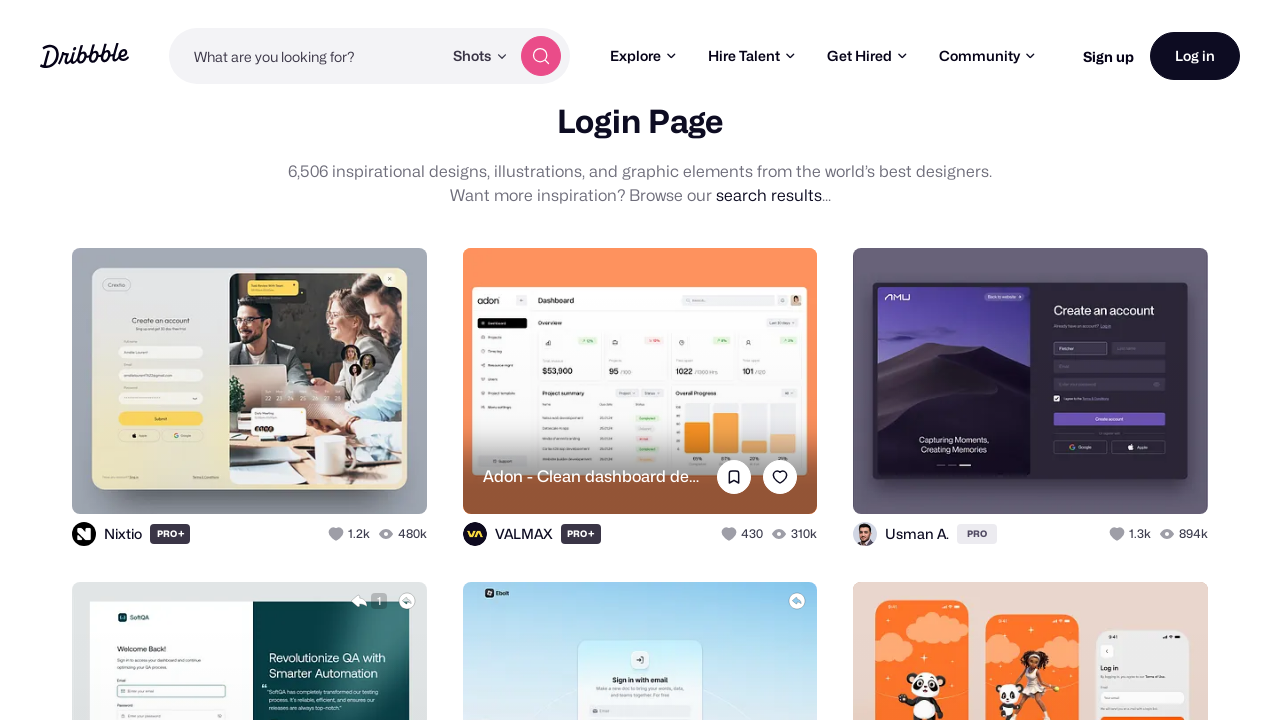

Waited 500ms before next navigation
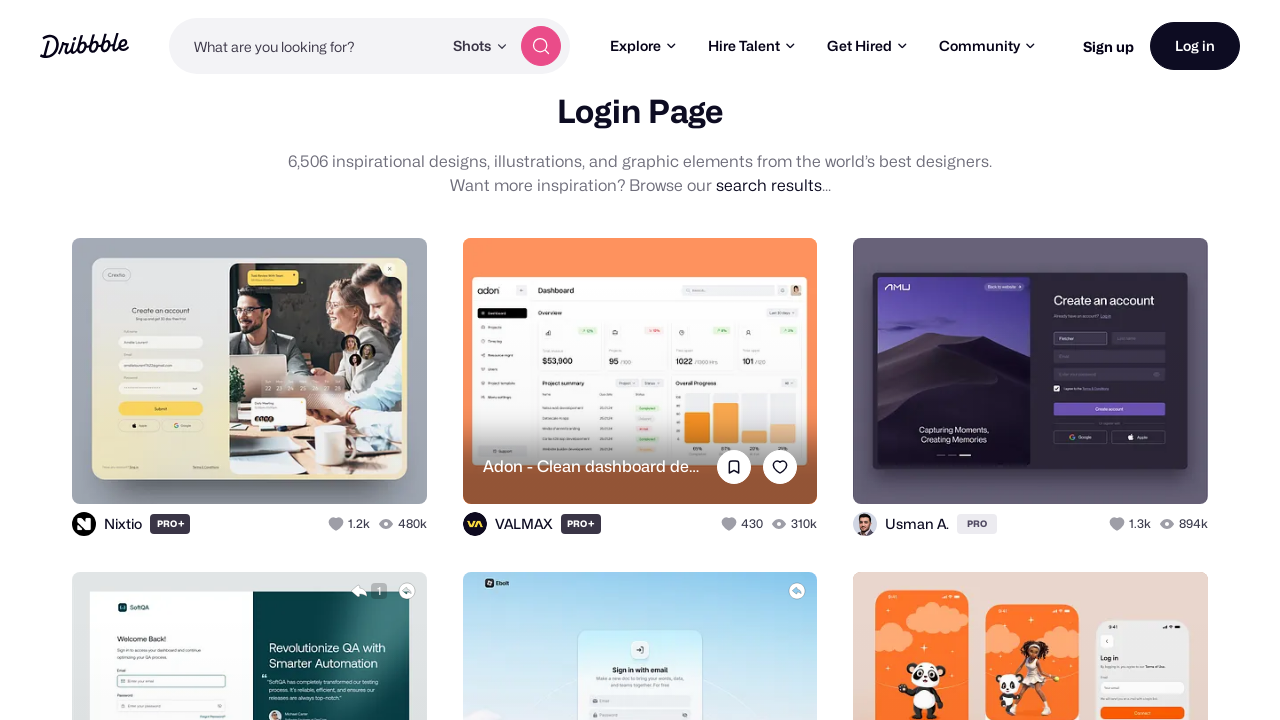

Pressed ArrowDown to navigate context menu (iteration 2/11)
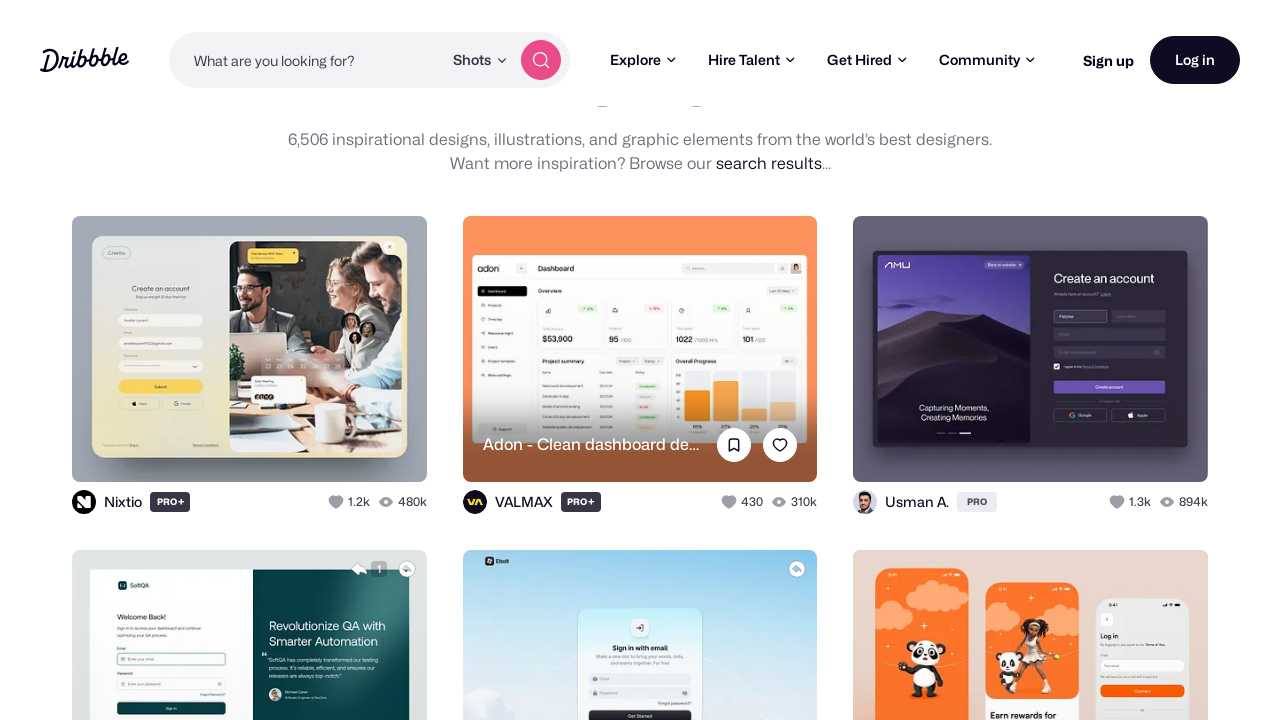

Waited 500ms before next navigation
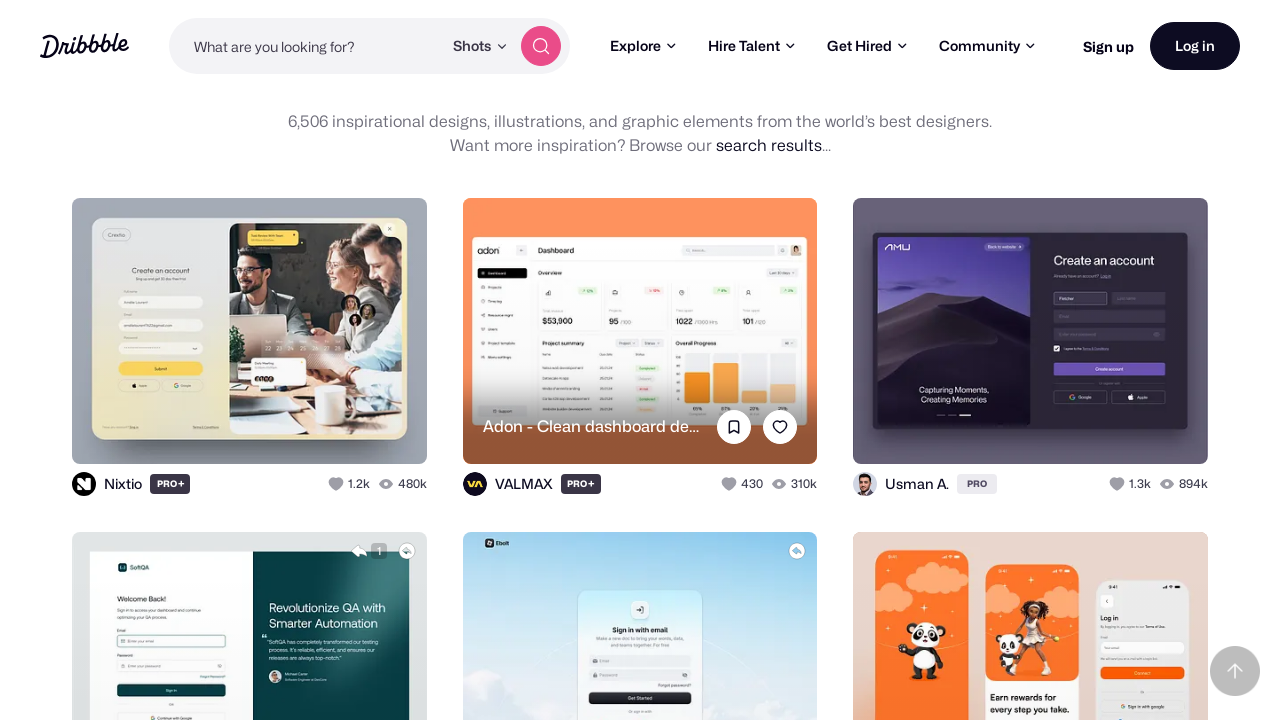

Pressed ArrowDown to navigate context menu (iteration 3/11)
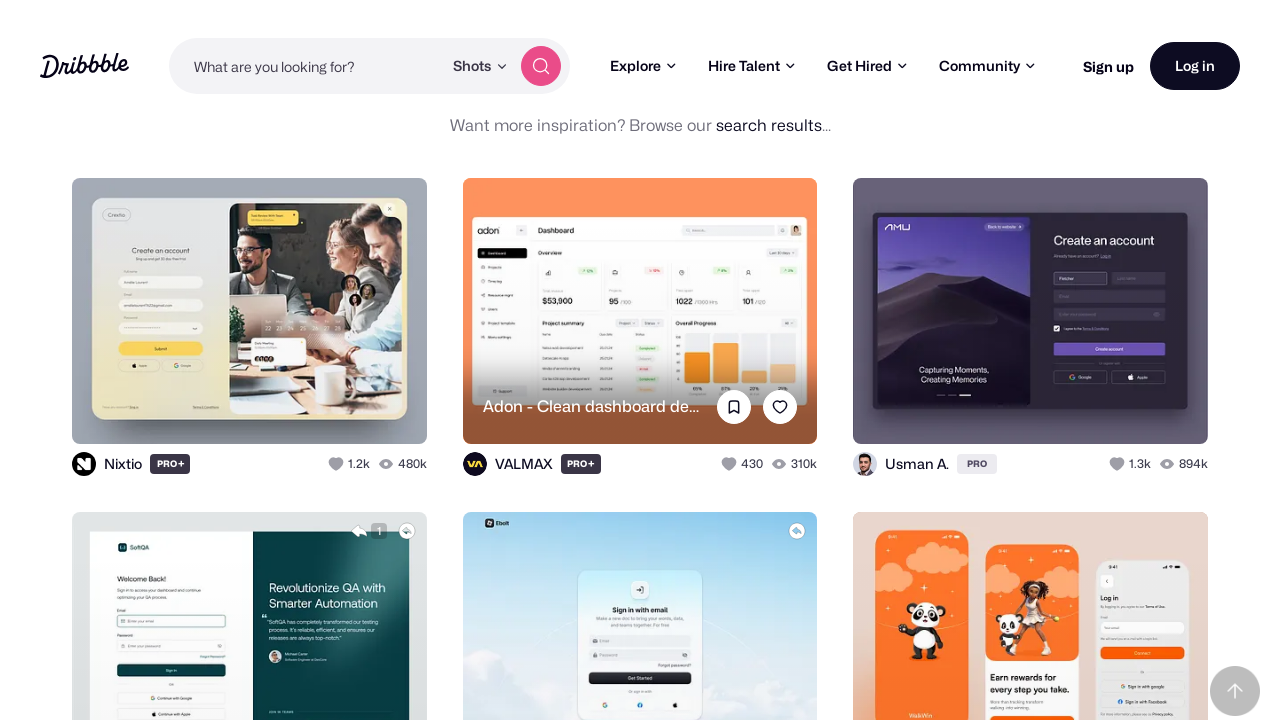

Waited 500ms before next navigation
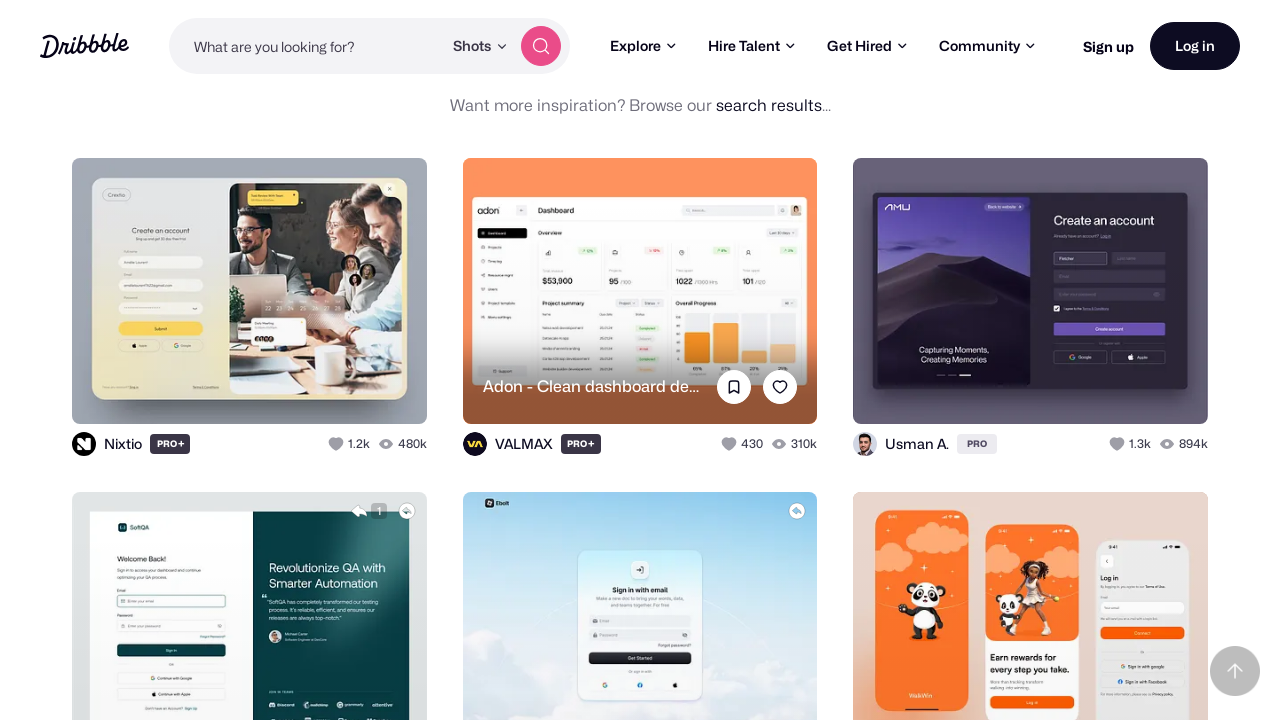

Pressed ArrowDown to navigate context menu (iteration 4/11)
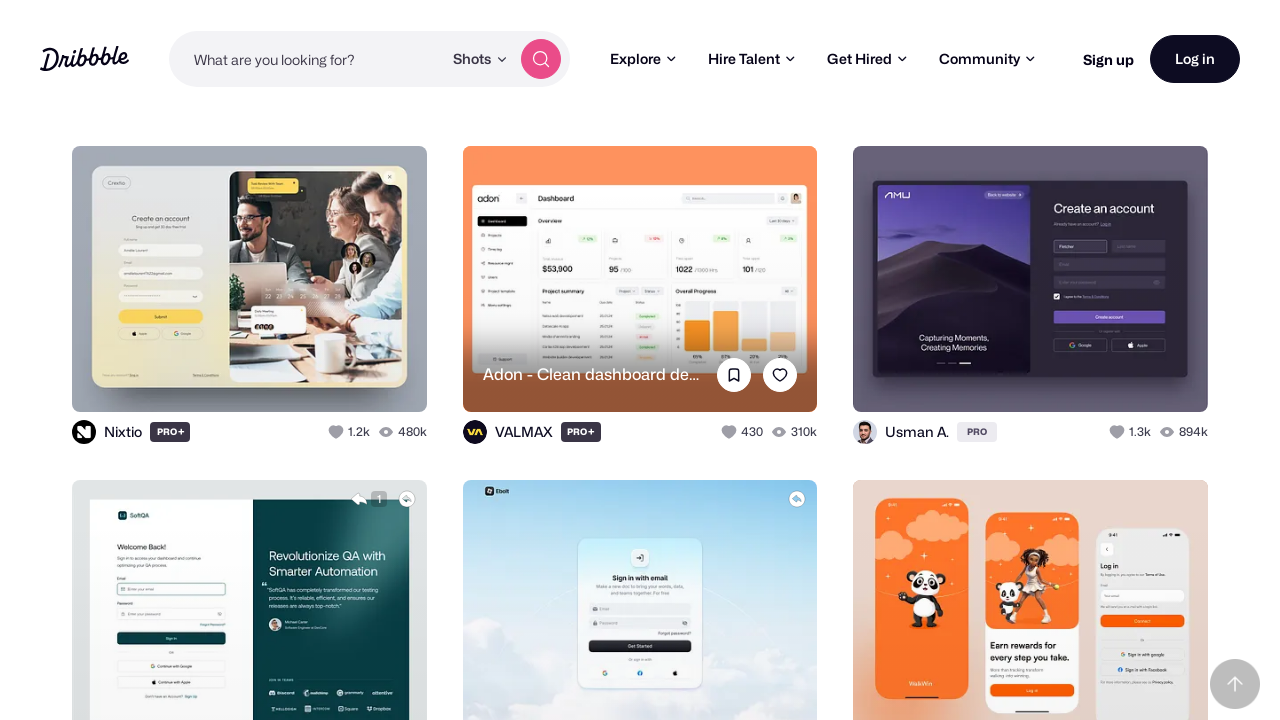

Waited 500ms before next navigation
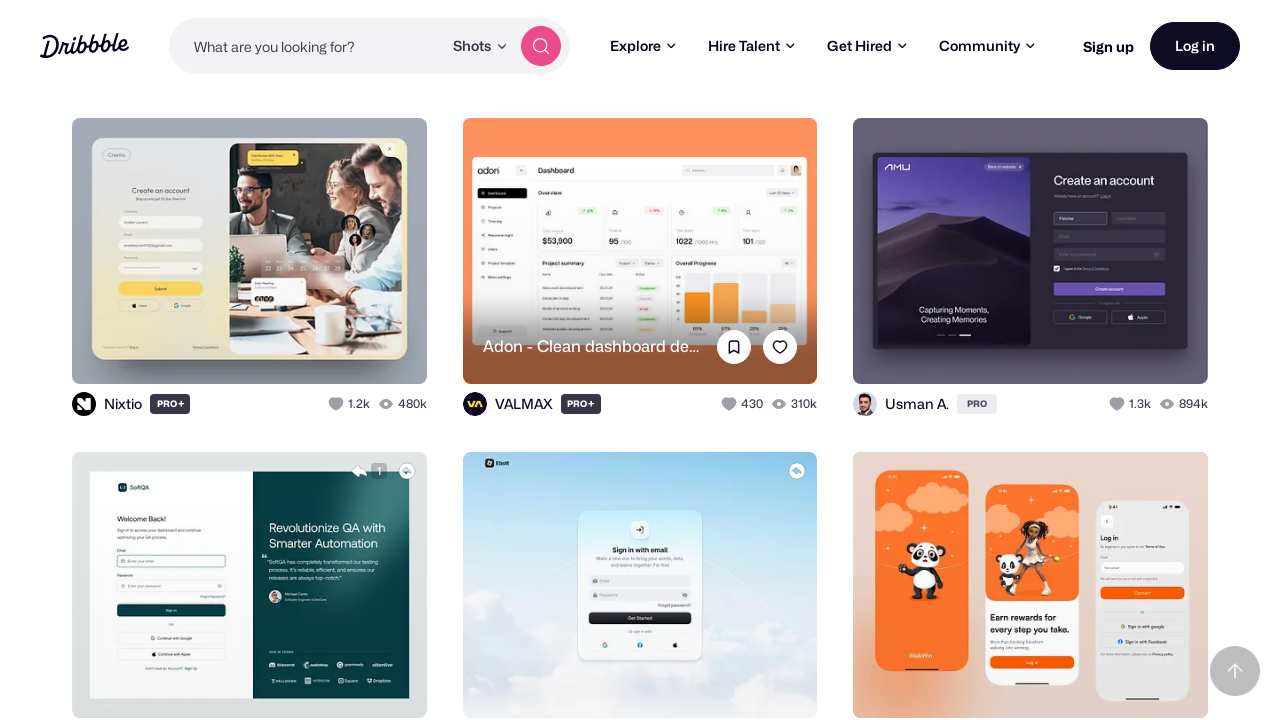

Pressed ArrowDown to navigate context menu (iteration 5/11)
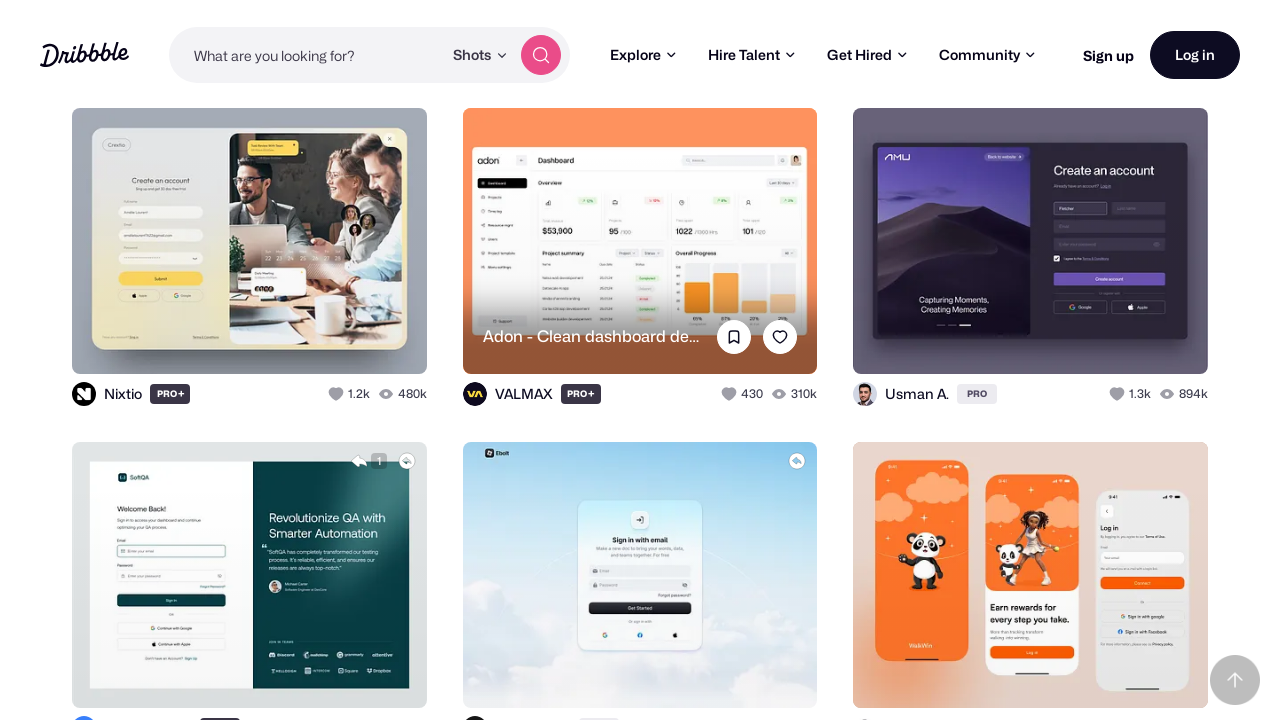

Waited 500ms before next navigation
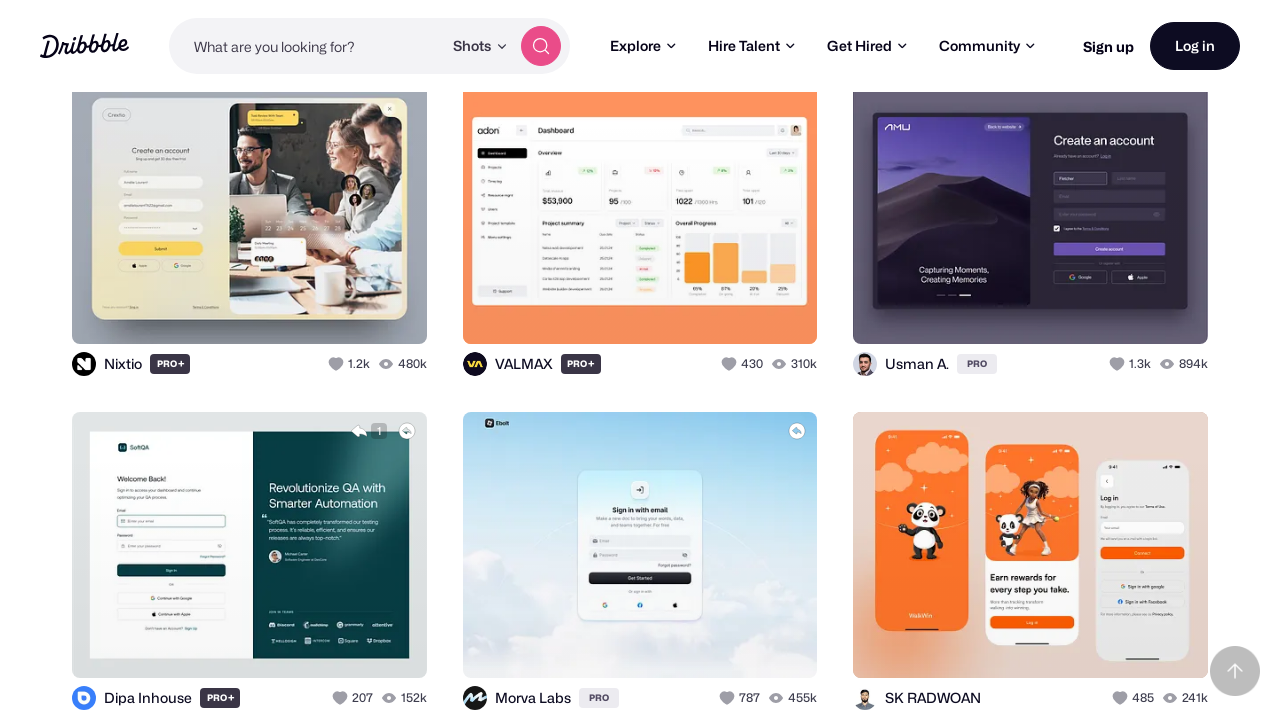

Pressed ArrowDown to navigate context menu (iteration 6/11)
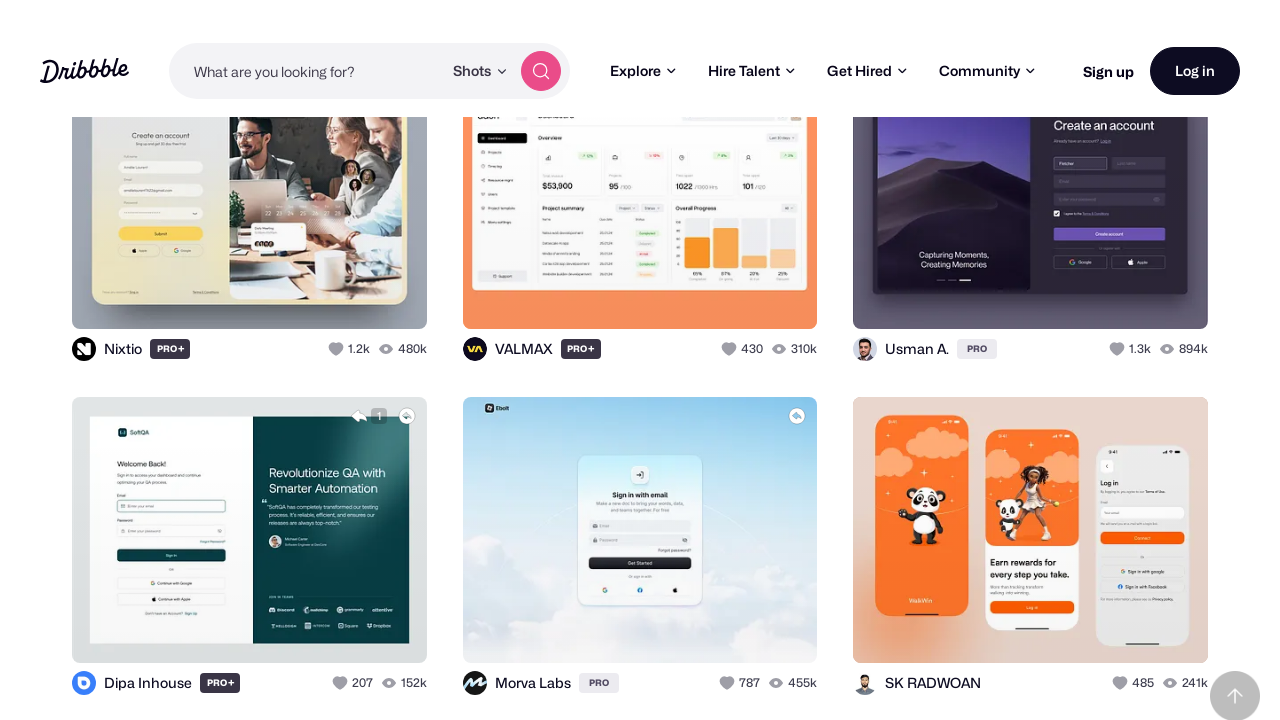

Waited 500ms before next navigation
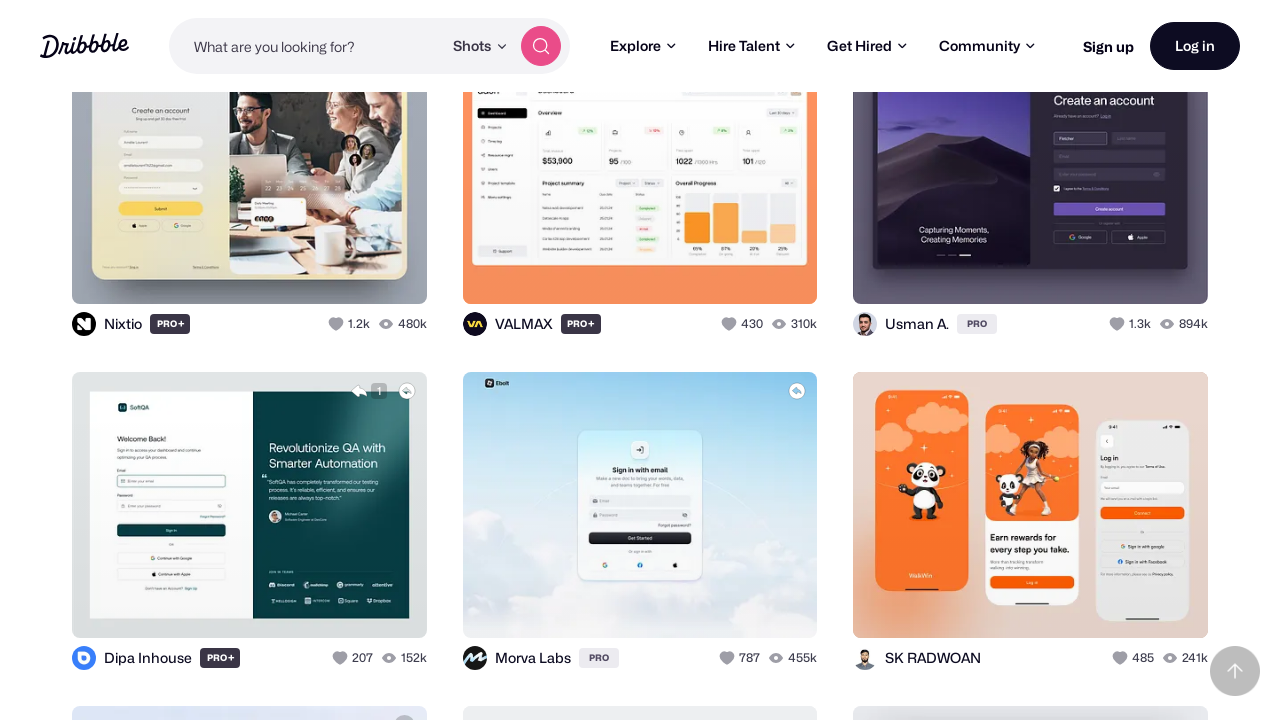

Pressed ArrowDown to navigate context menu (iteration 7/11)
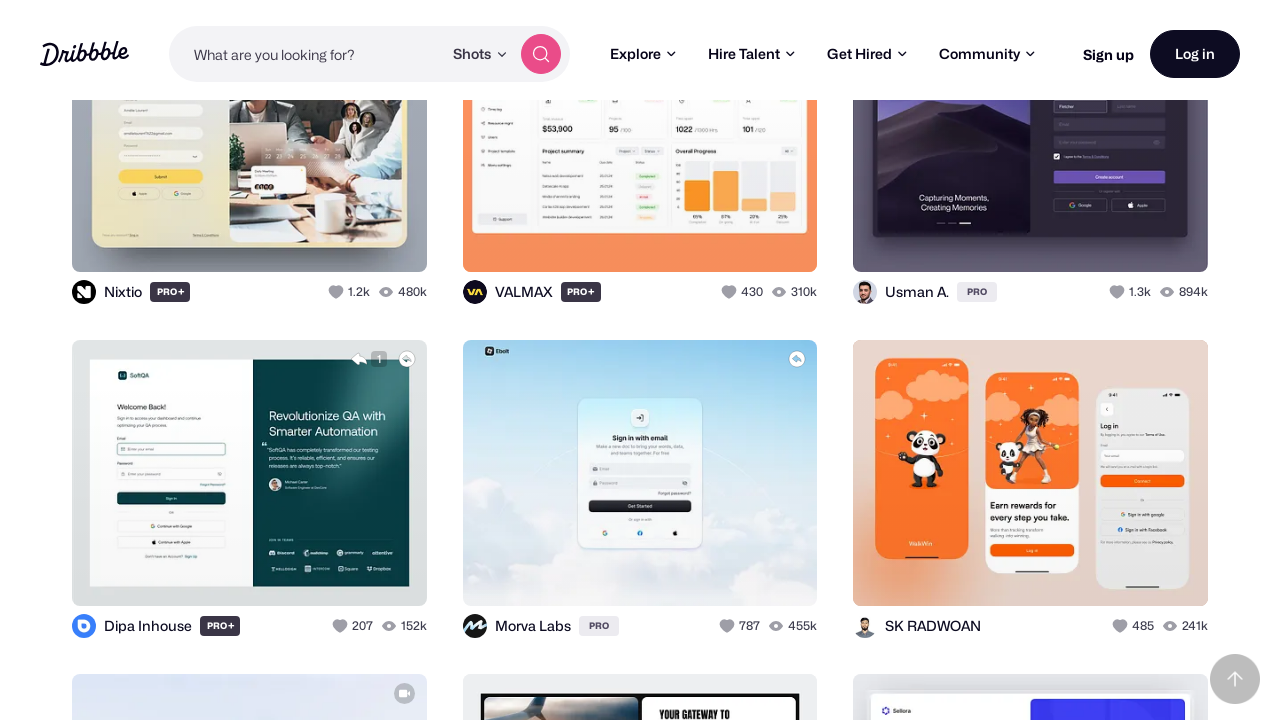

Waited 500ms before next navigation
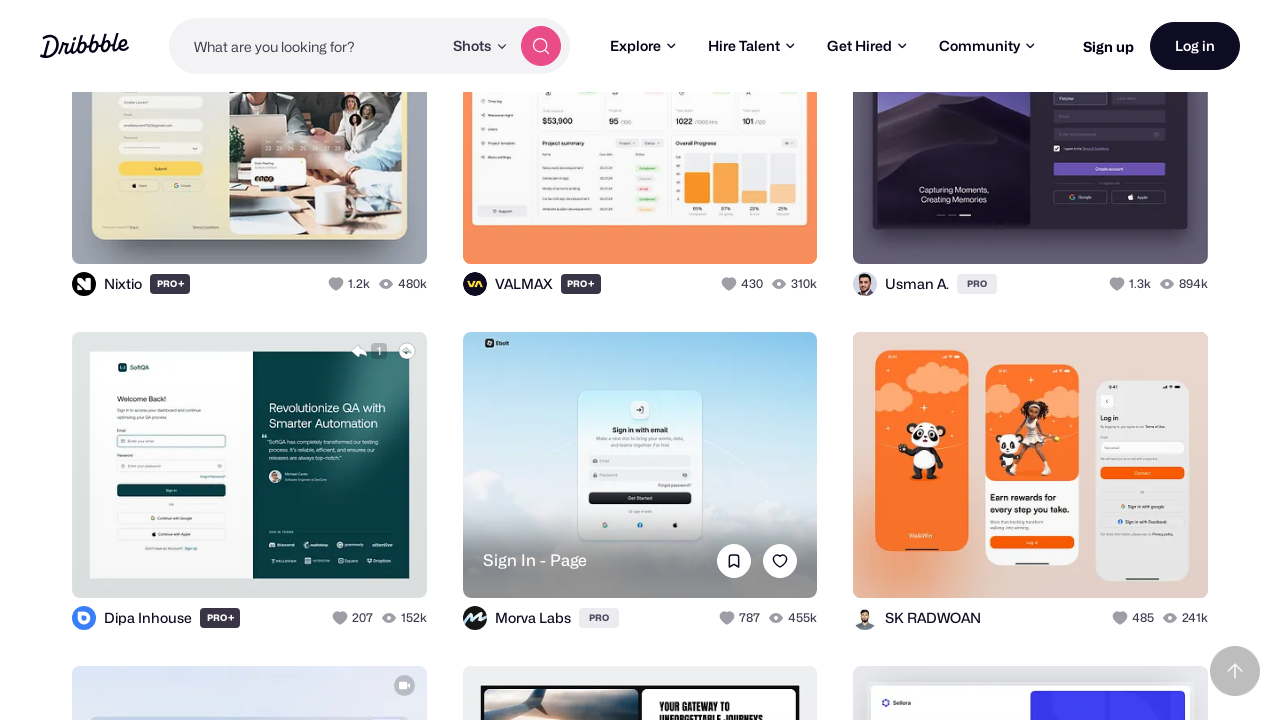

Pressed ArrowDown to navigate context menu (iteration 8/11)
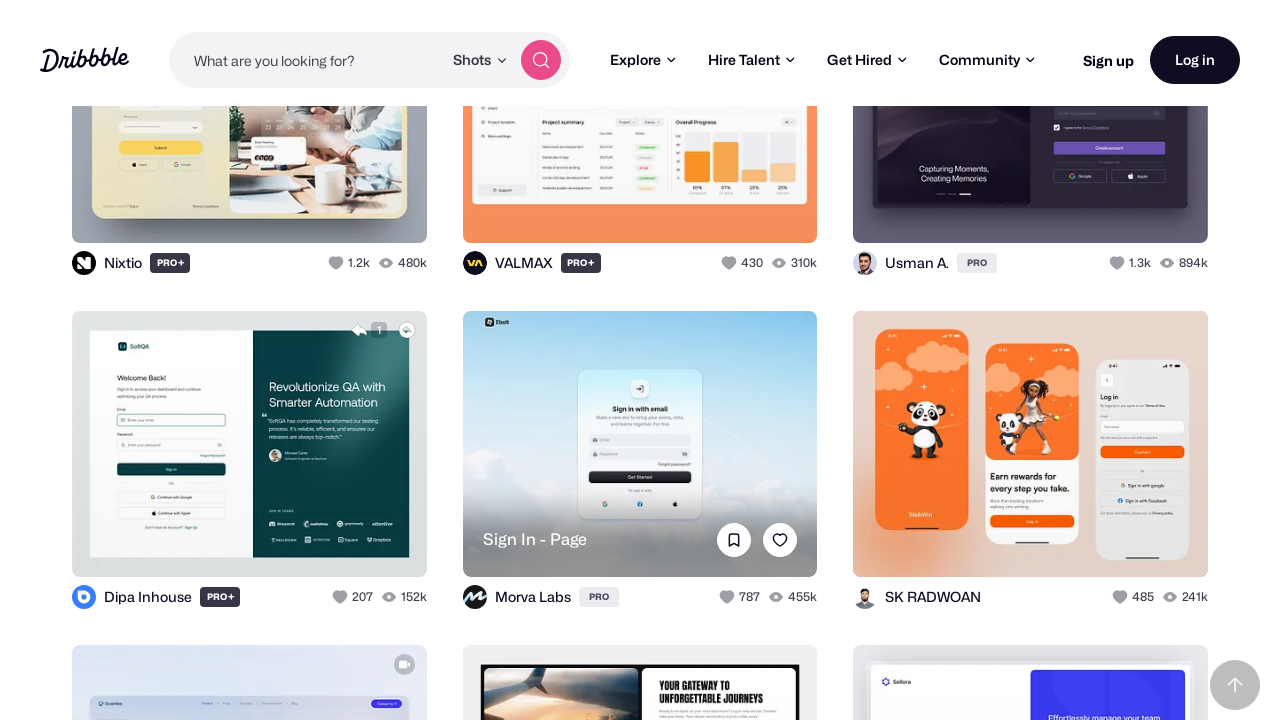

Waited 500ms before next navigation
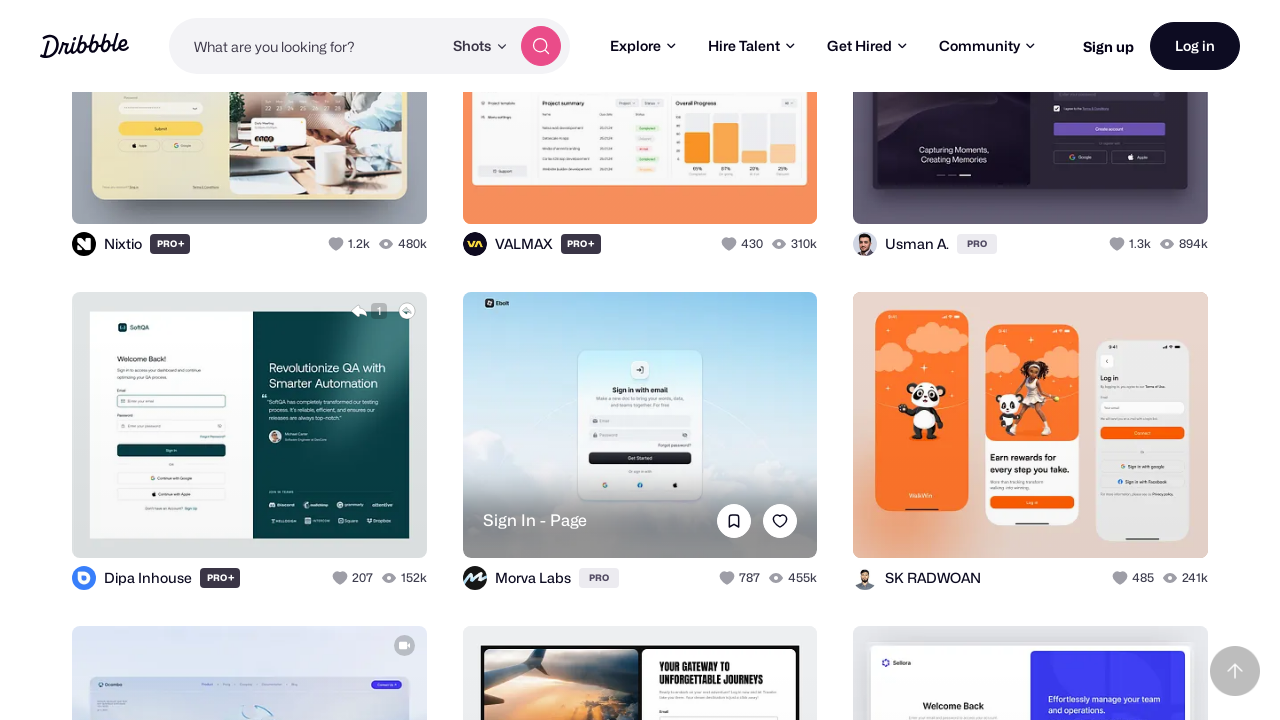

Pressed ArrowDown to navigate context menu (iteration 9/11)
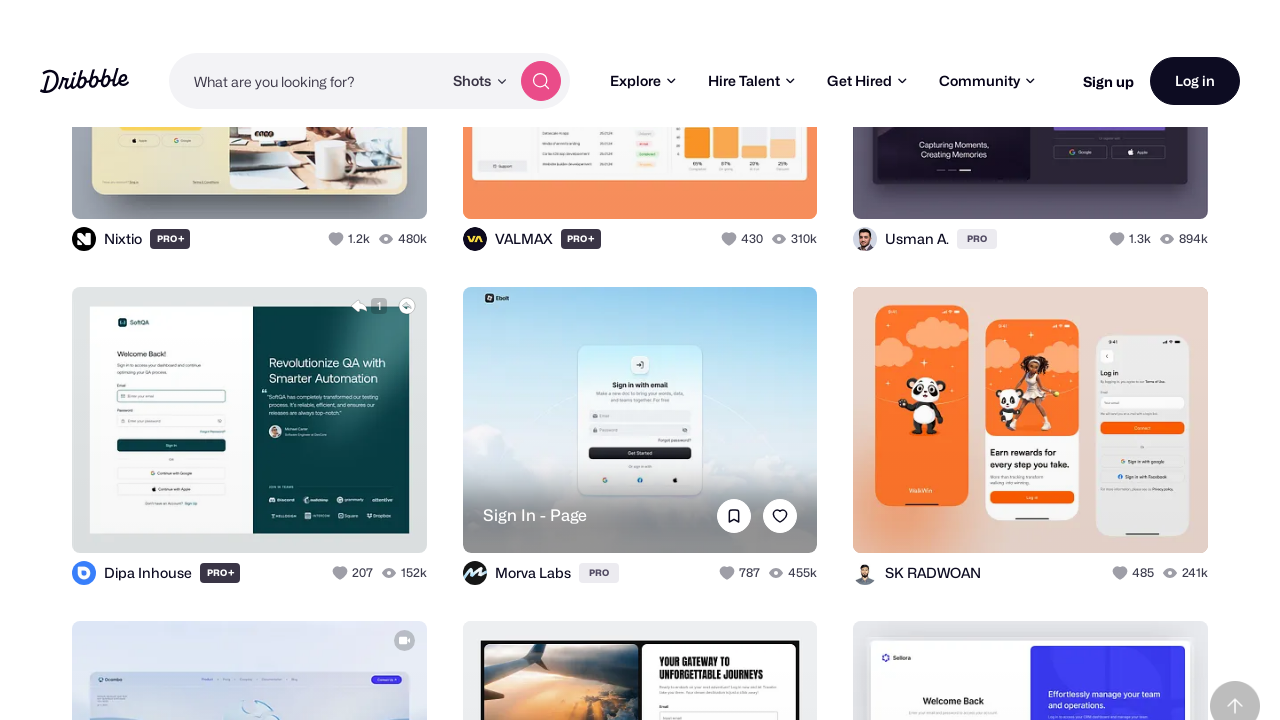

Waited 500ms before next navigation
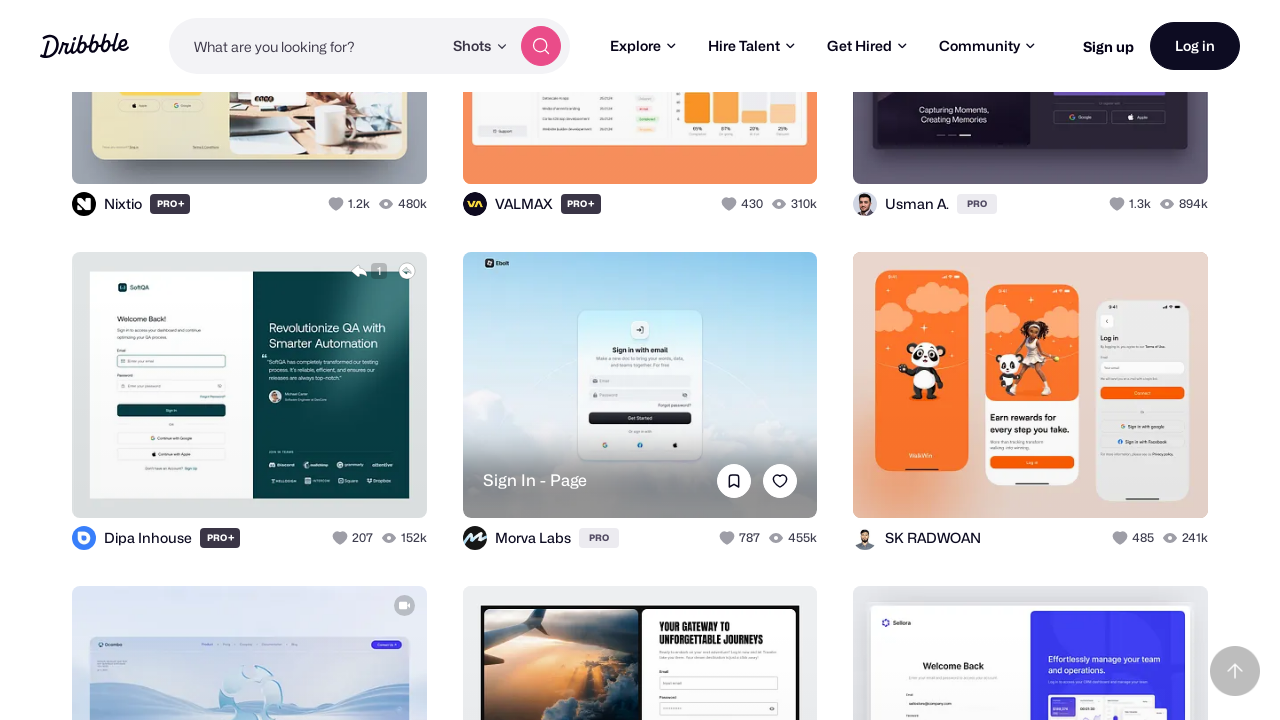

Pressed ArrowDown to navigate context menu (iteration 10/11)
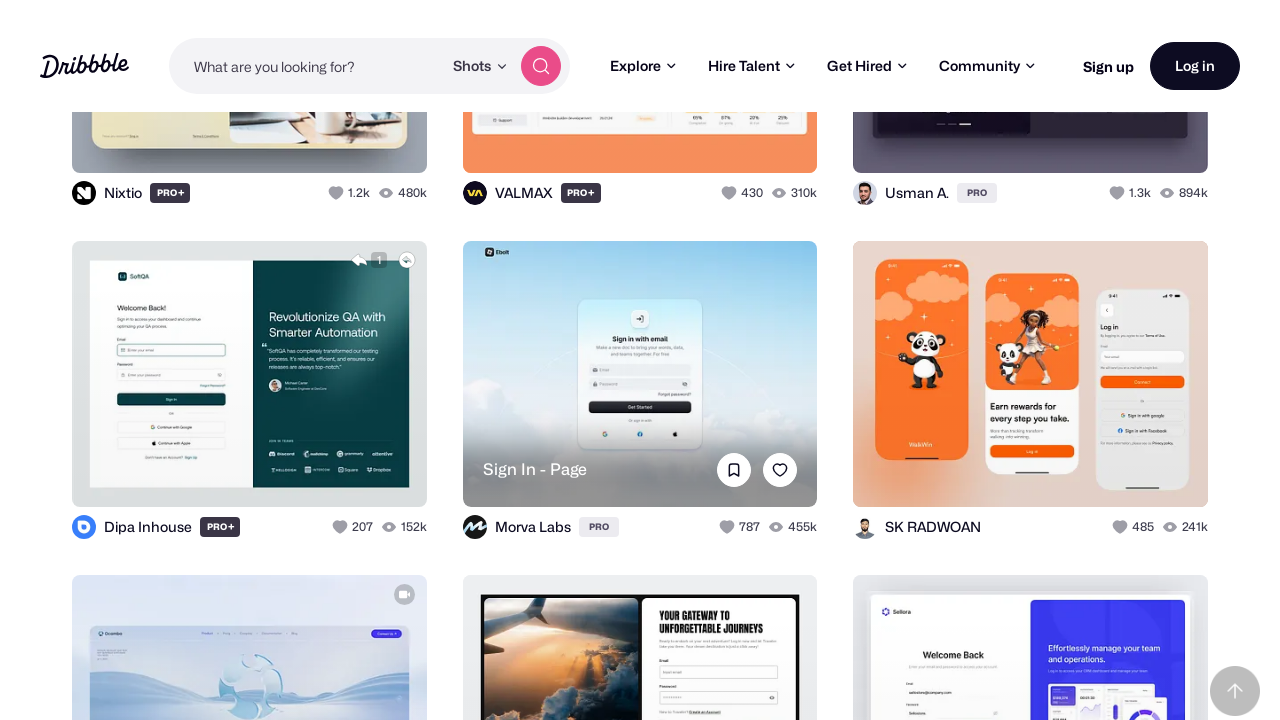

Waited 500ms before next navigation
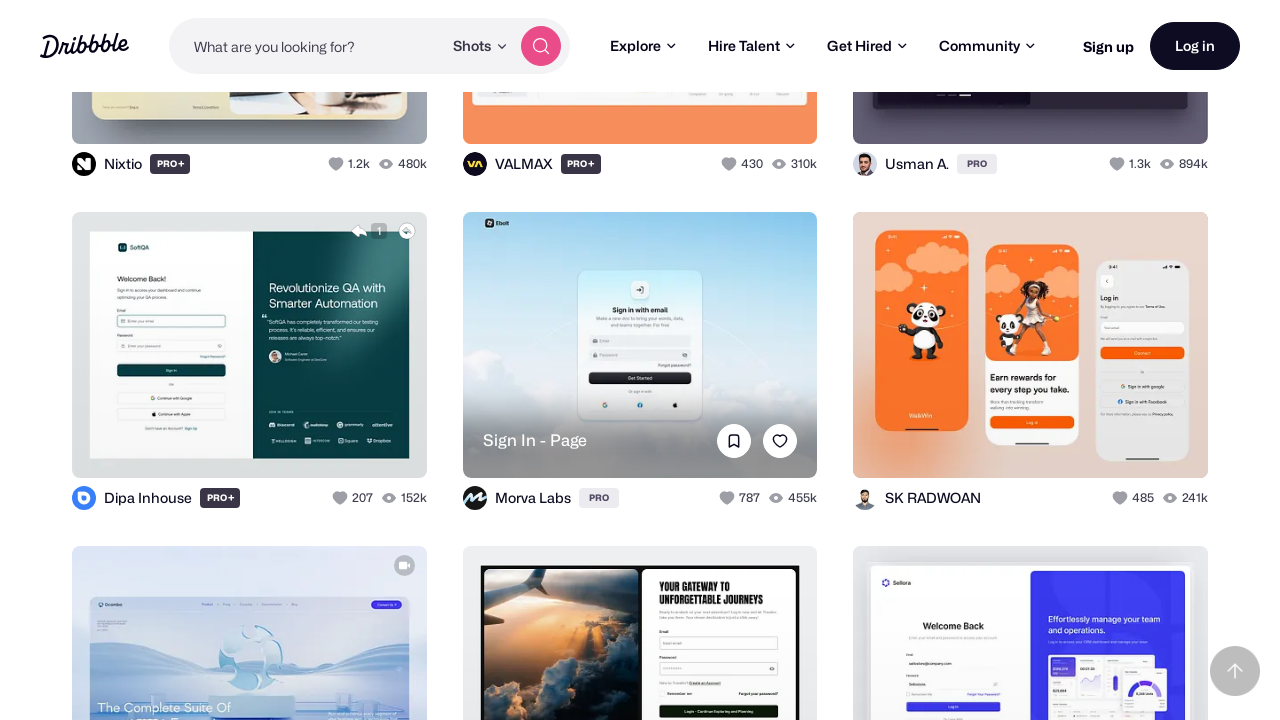

Pressed ArrowDown to navigate context menu (iteration 11/11)
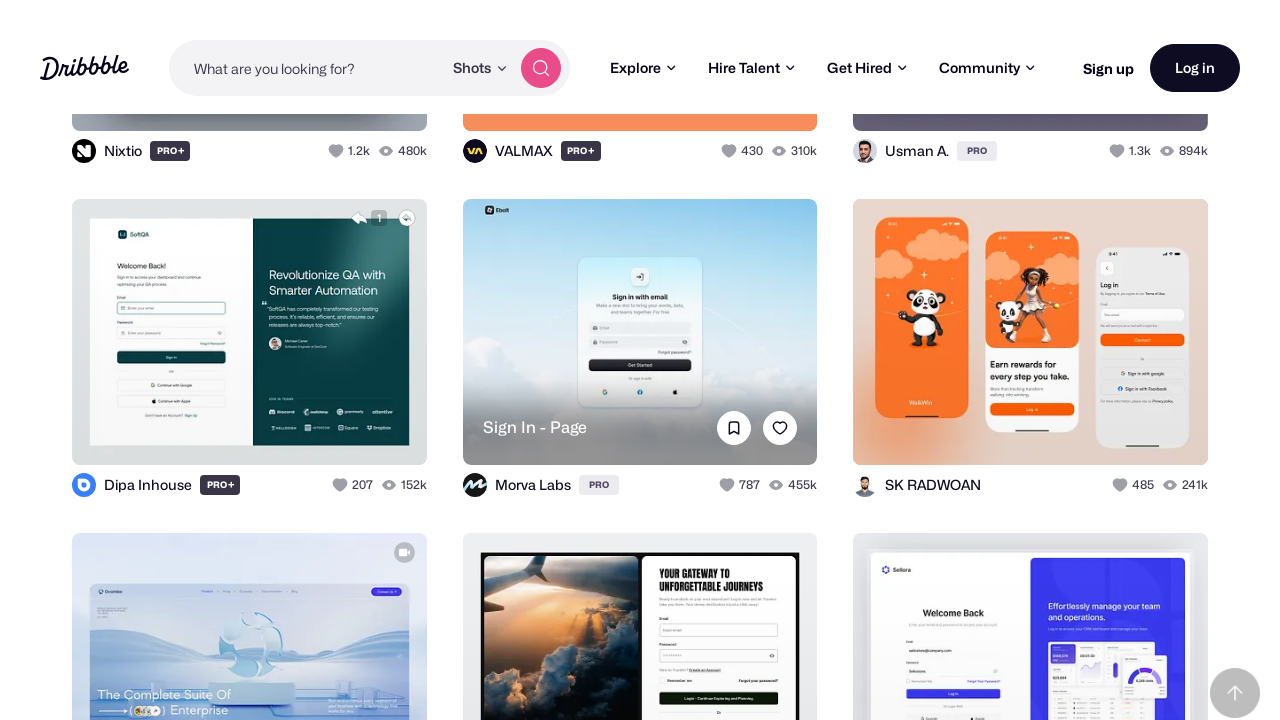

Waited 500ms before next navigation
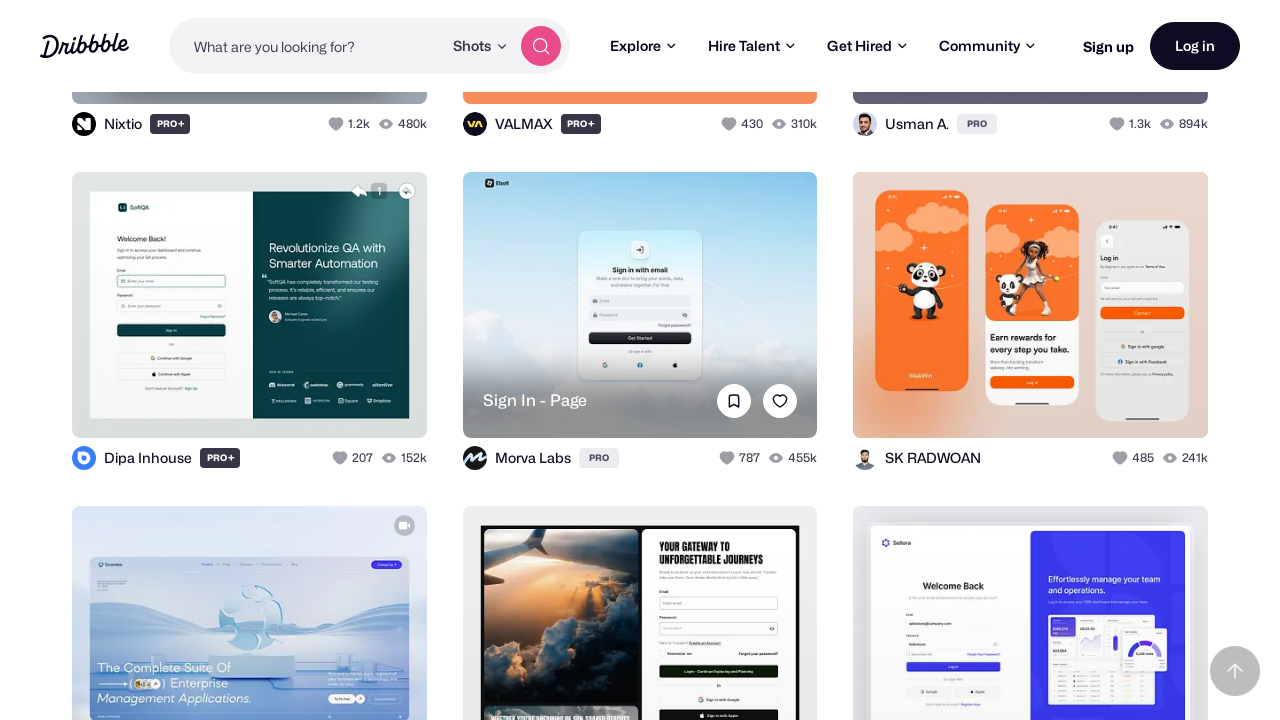

Pressed Enter to select 'Inspect' option and open developer tools
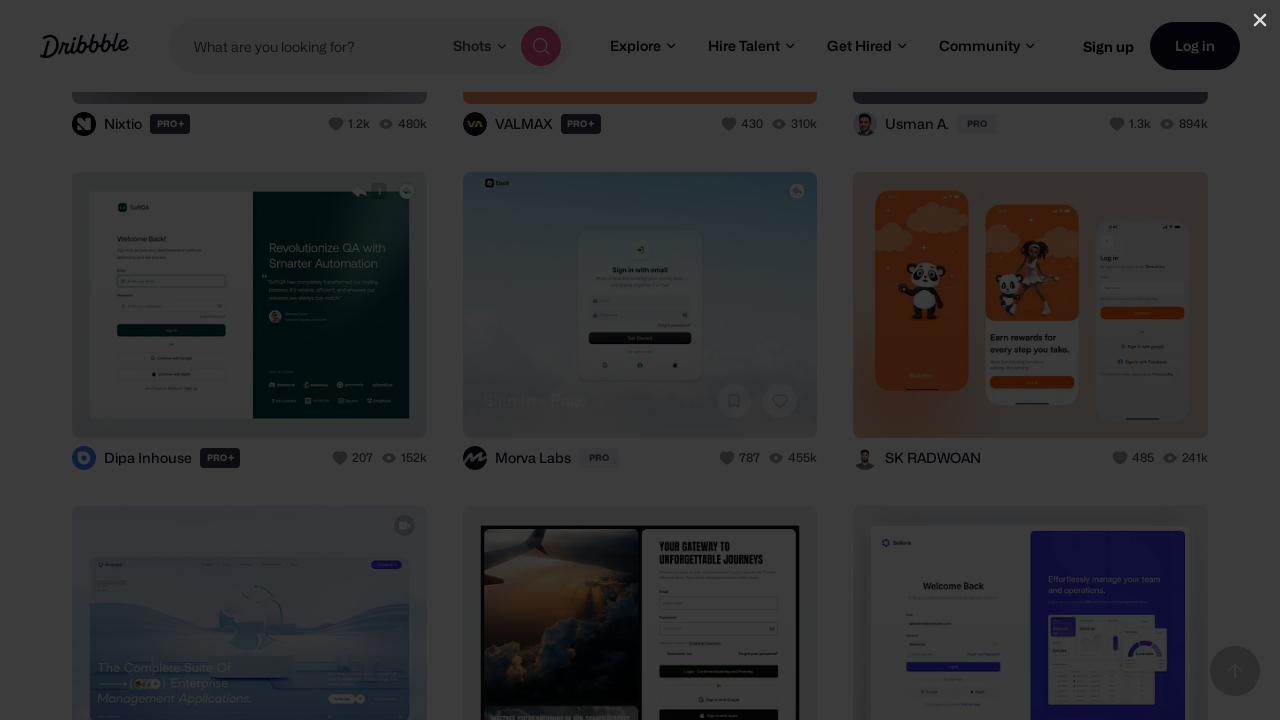

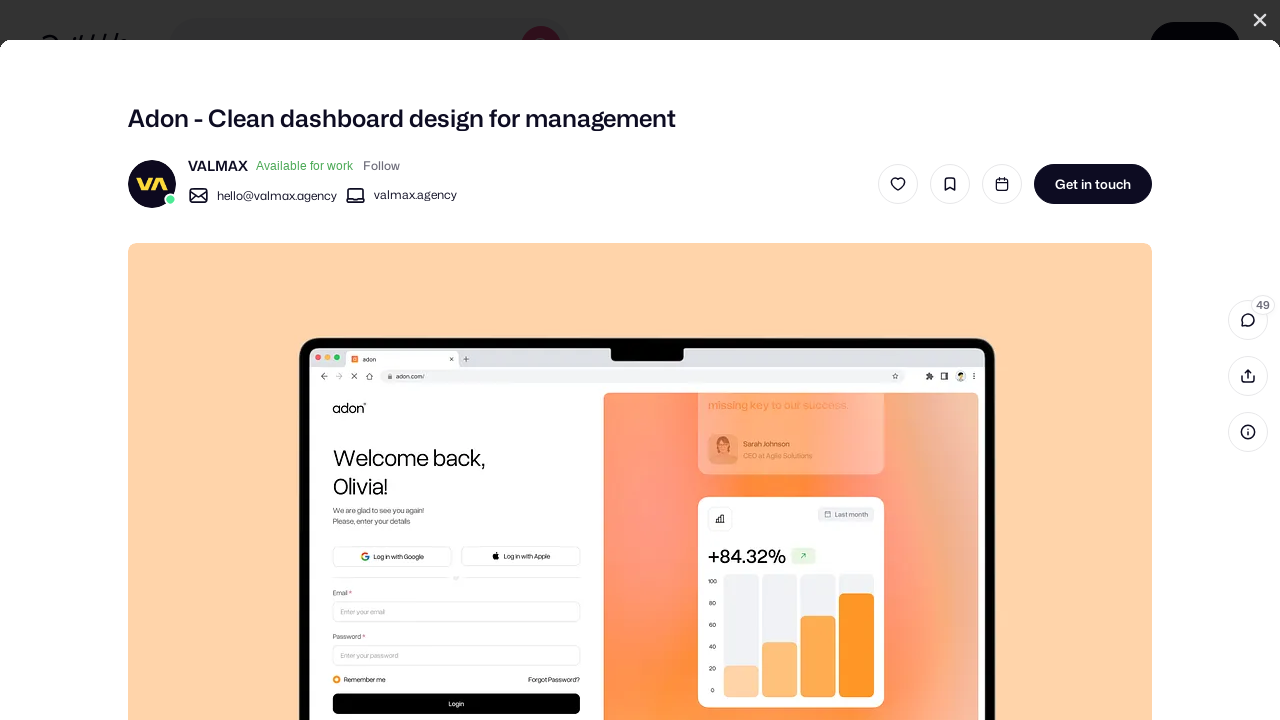